Tests the offers page on Rahul Shetty Academy by verifying that the page loads correctly and validating that a specific item (Rice) appears in the fruit/vegetable table.

Starting URL: https://rahulshettyacademy.com/seleniumPractise/#/offers

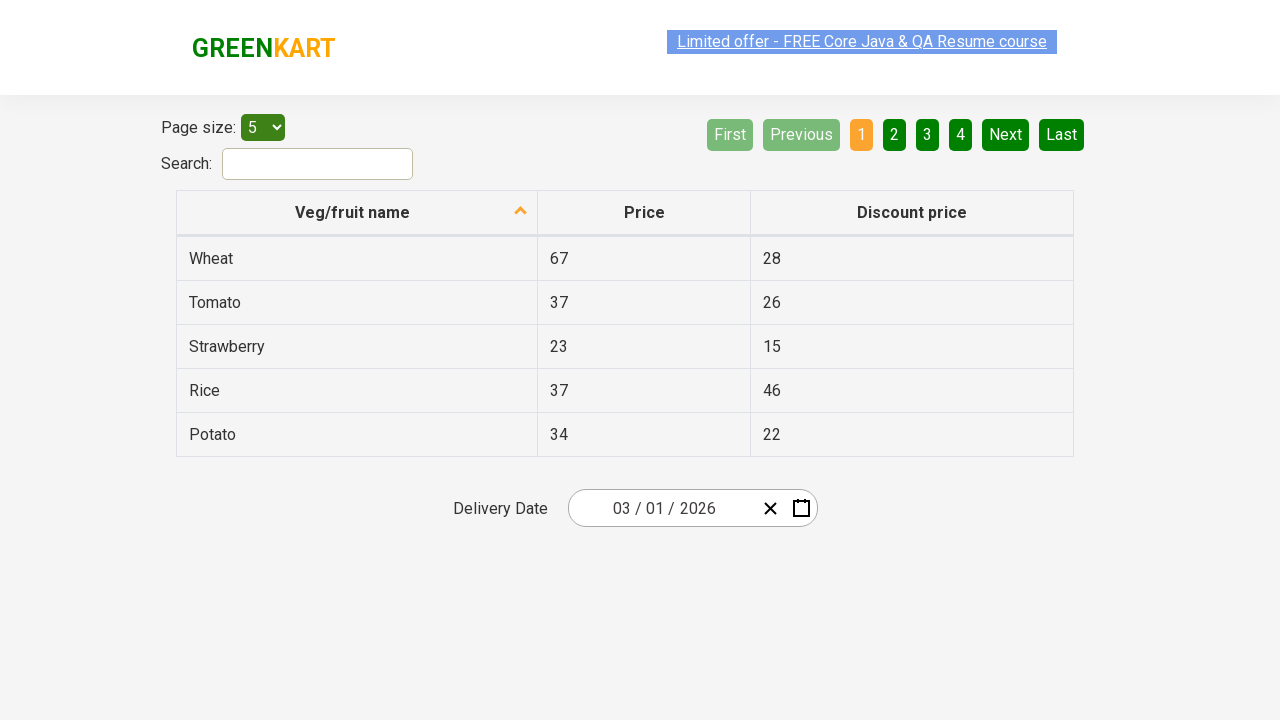

Navigated to Rahul Shetty Academy offers page
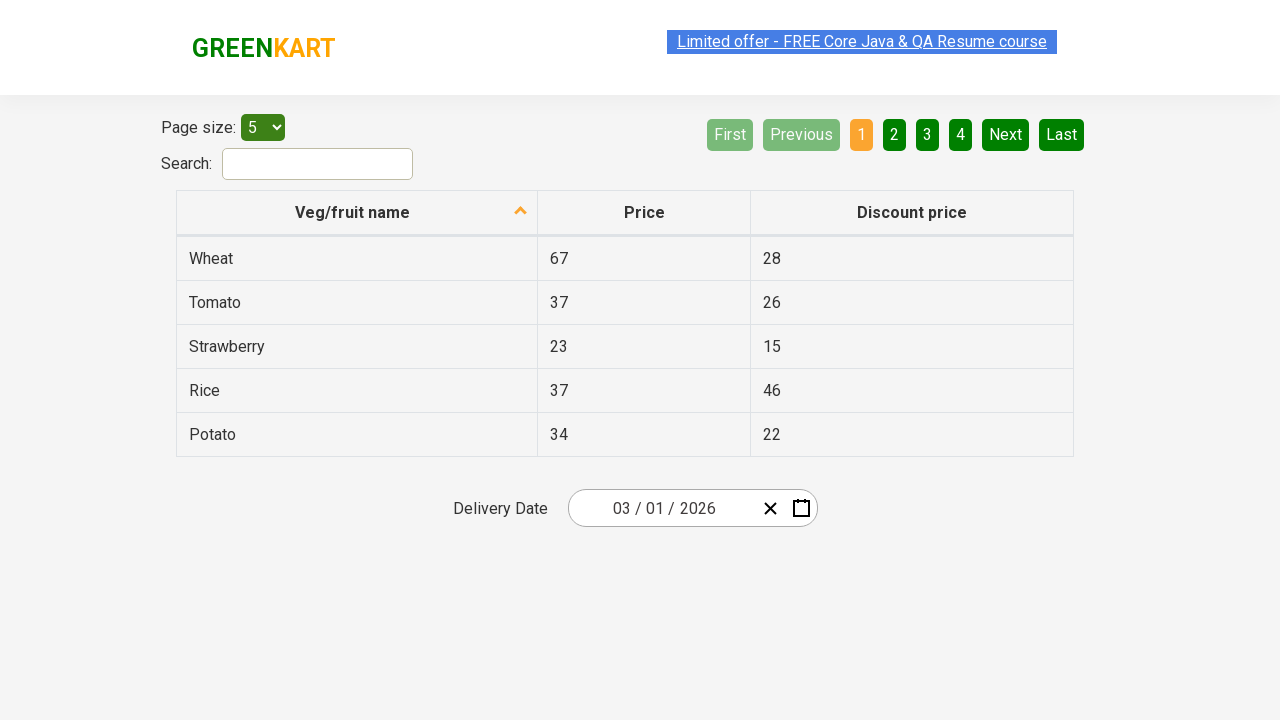

Waited for table heading 'Veg/fruit name' to load
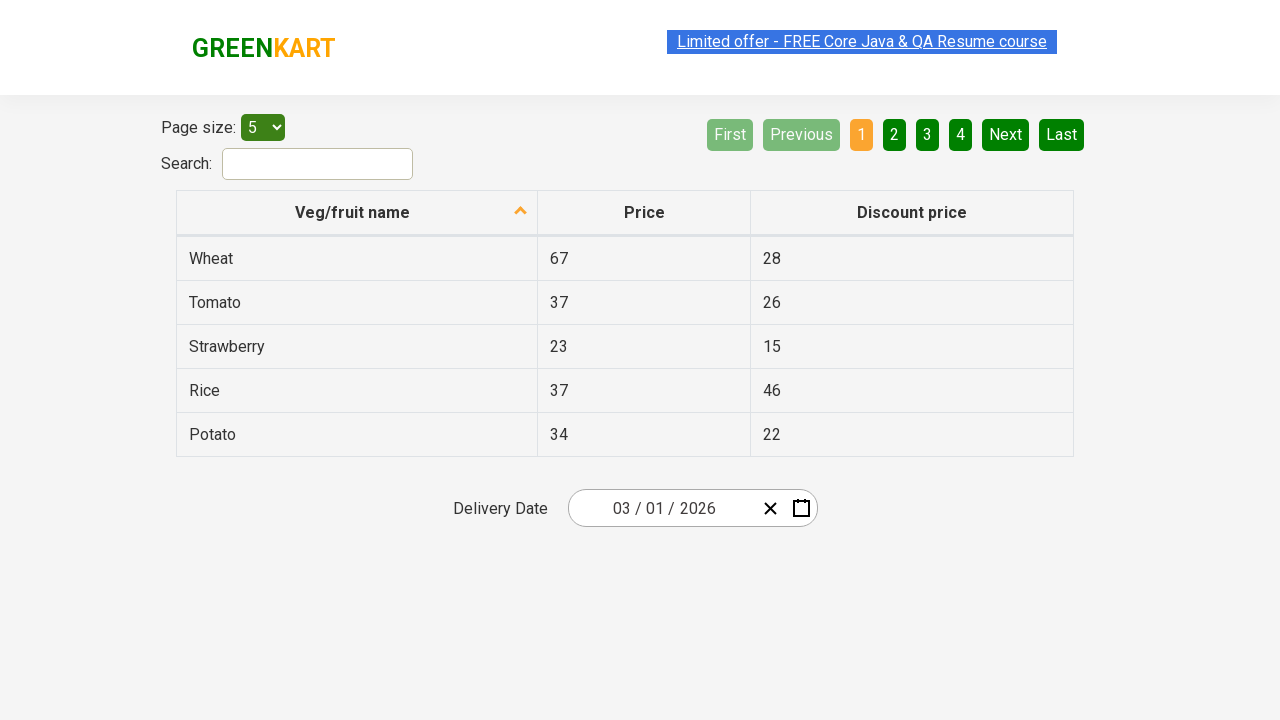

Verified table heading 'Veg/fruit name' is visible
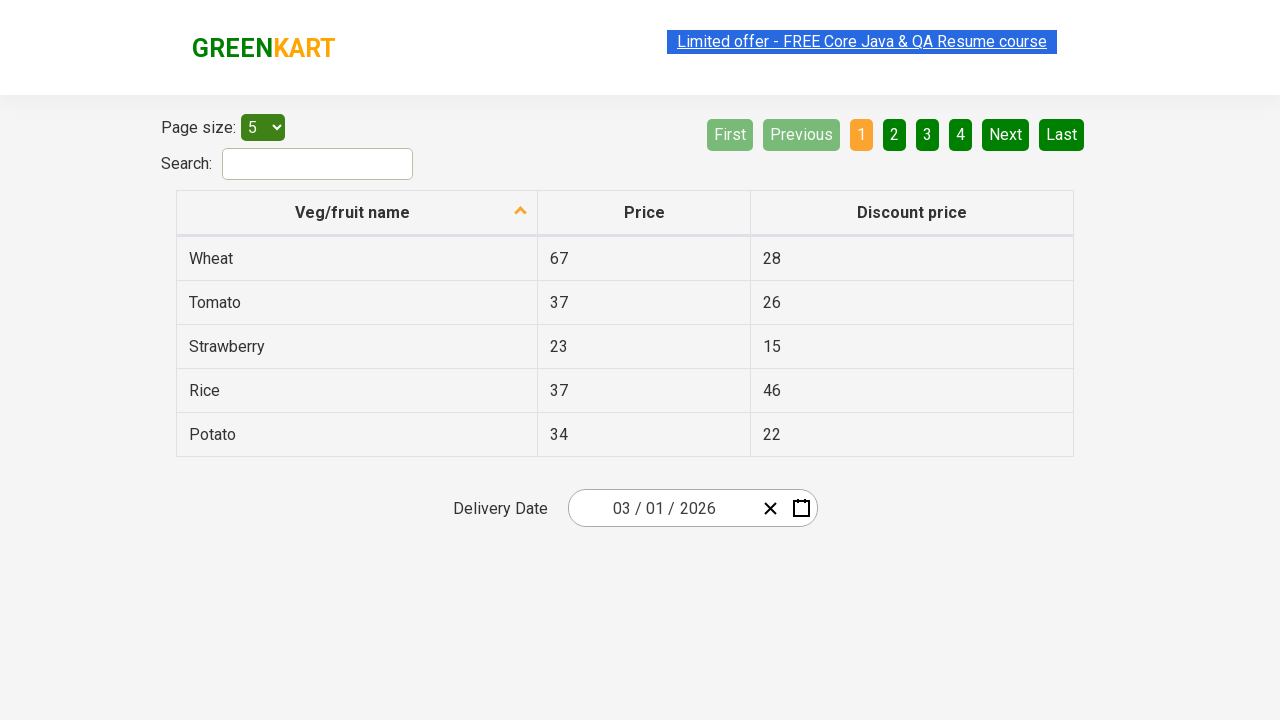

Located all vegetable/fruit name cells in table
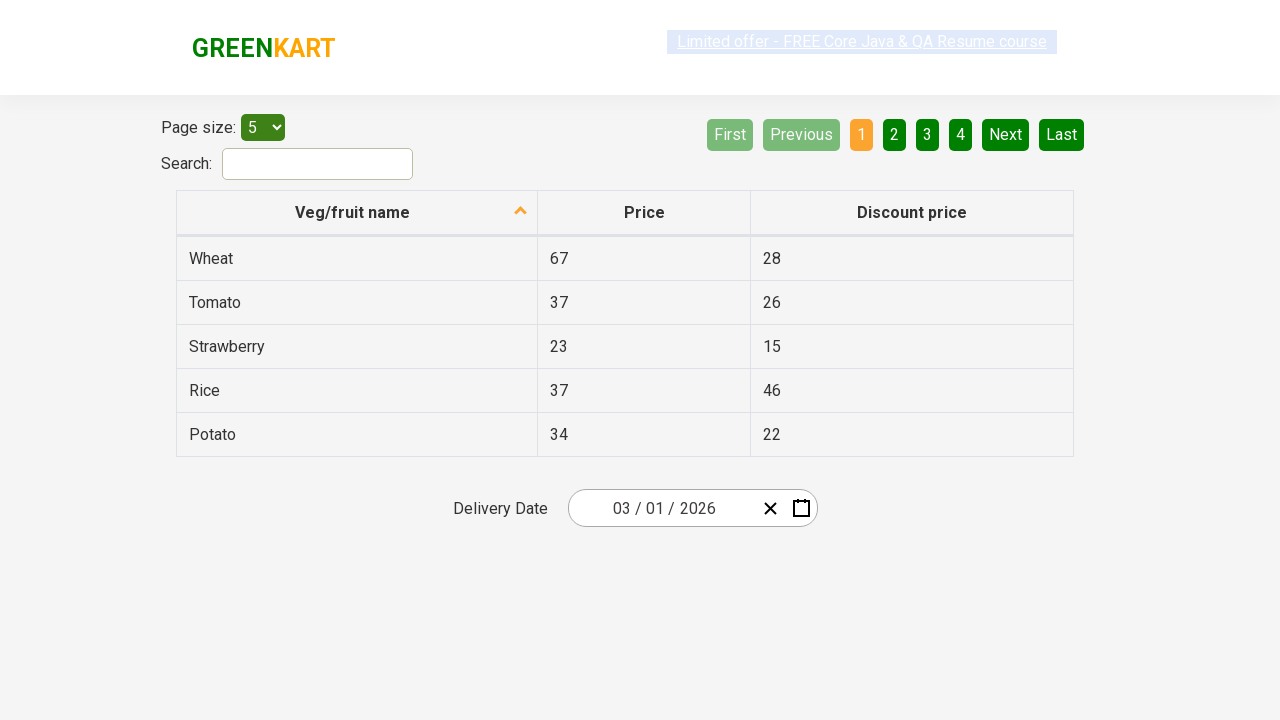

Waited for table body rows to load
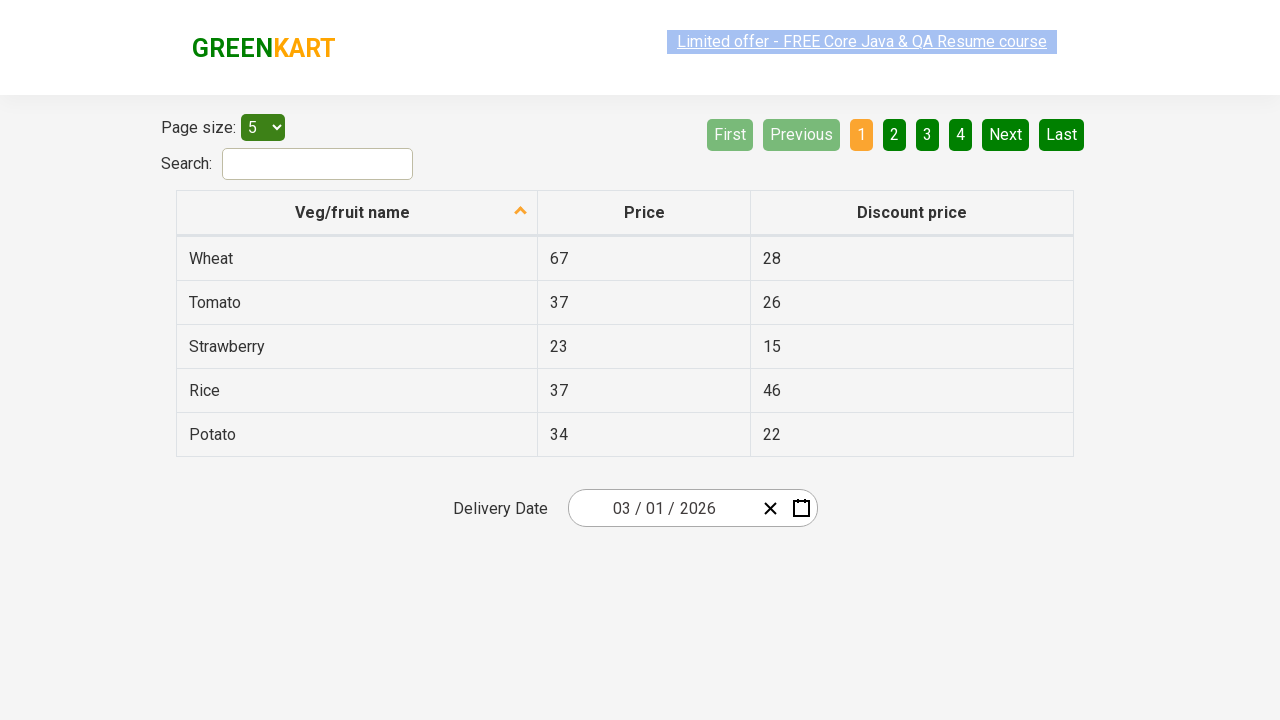

Located table entries matching search term 'Rice'
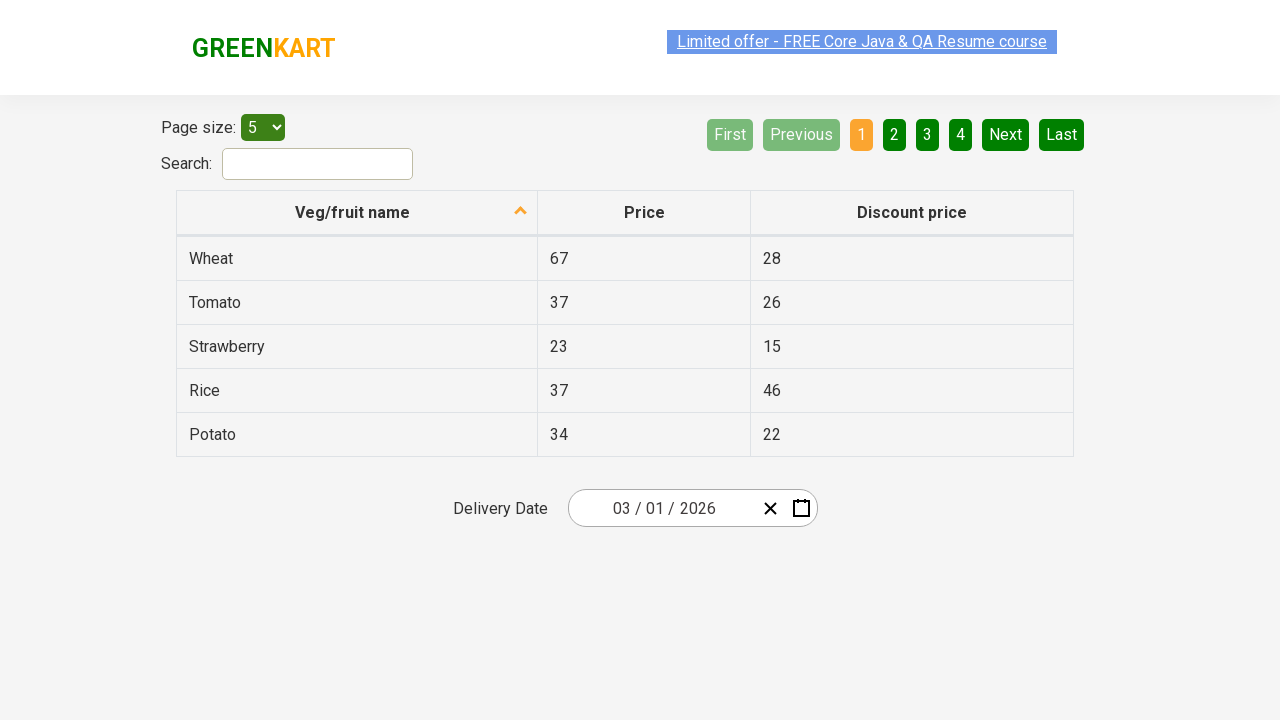

Verified exactly 1 item matches 'Rice' (found 1)
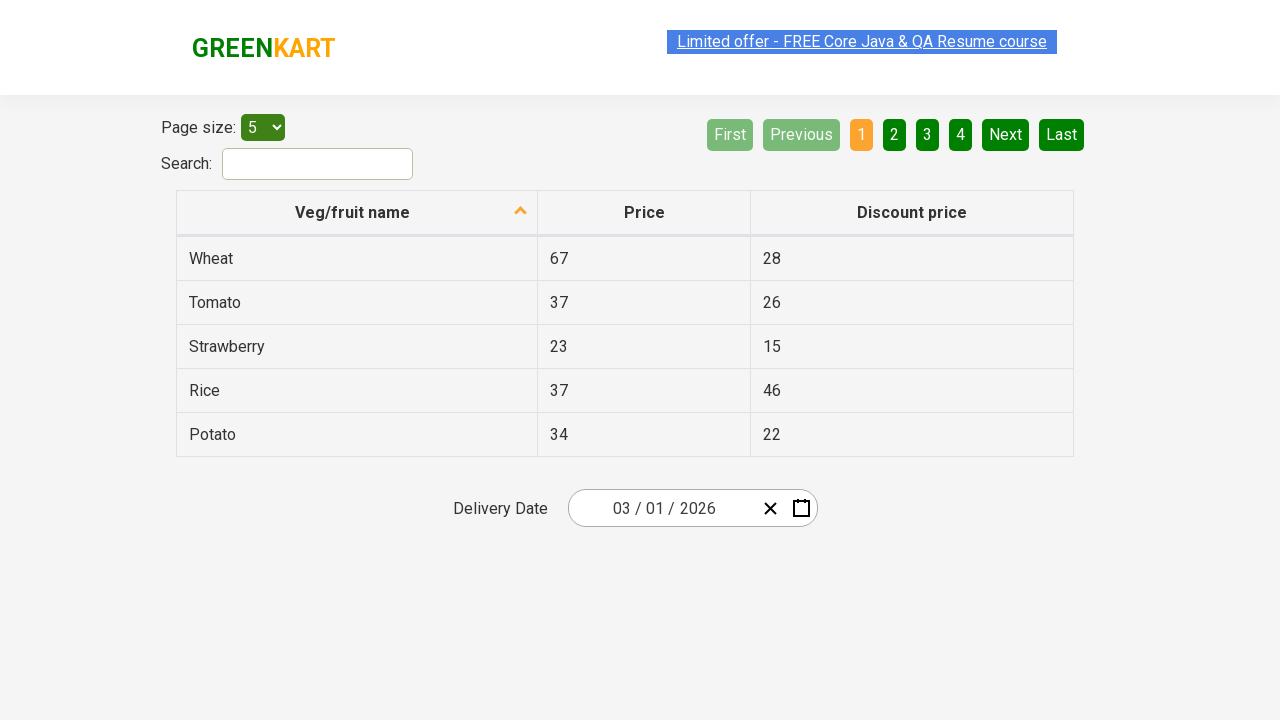

Verified the matching item text is exactly 'Rice'
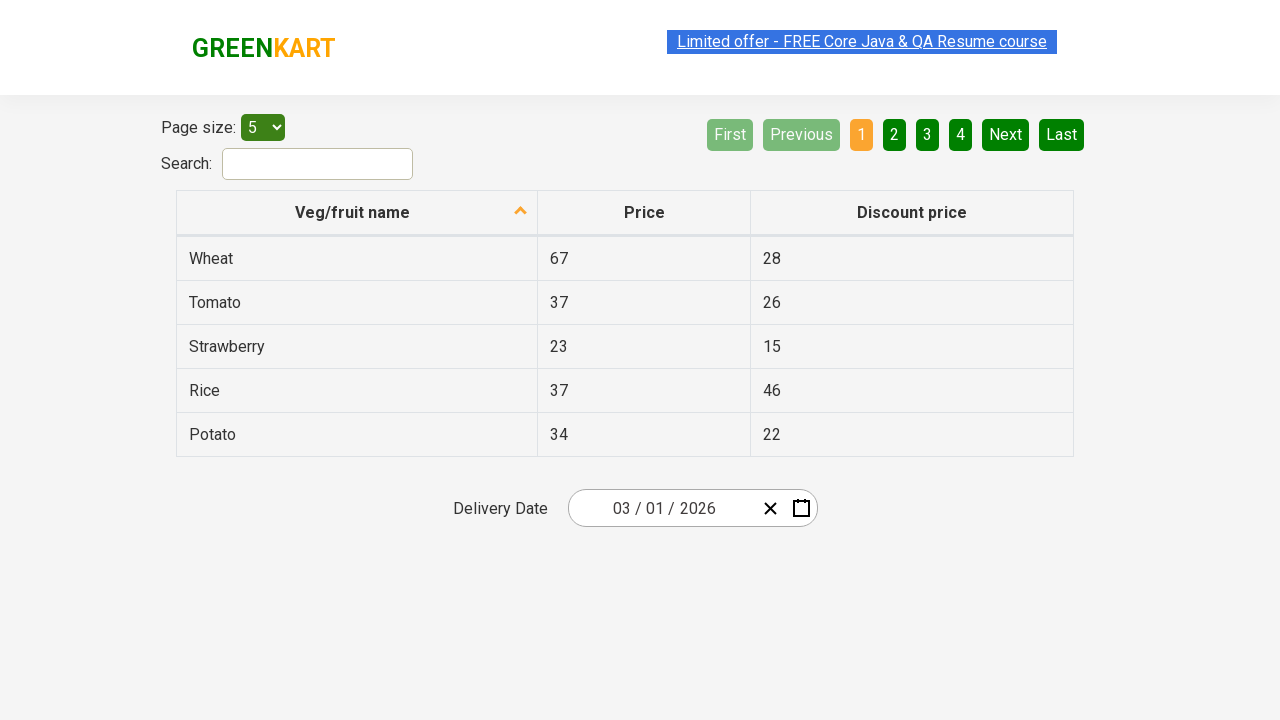

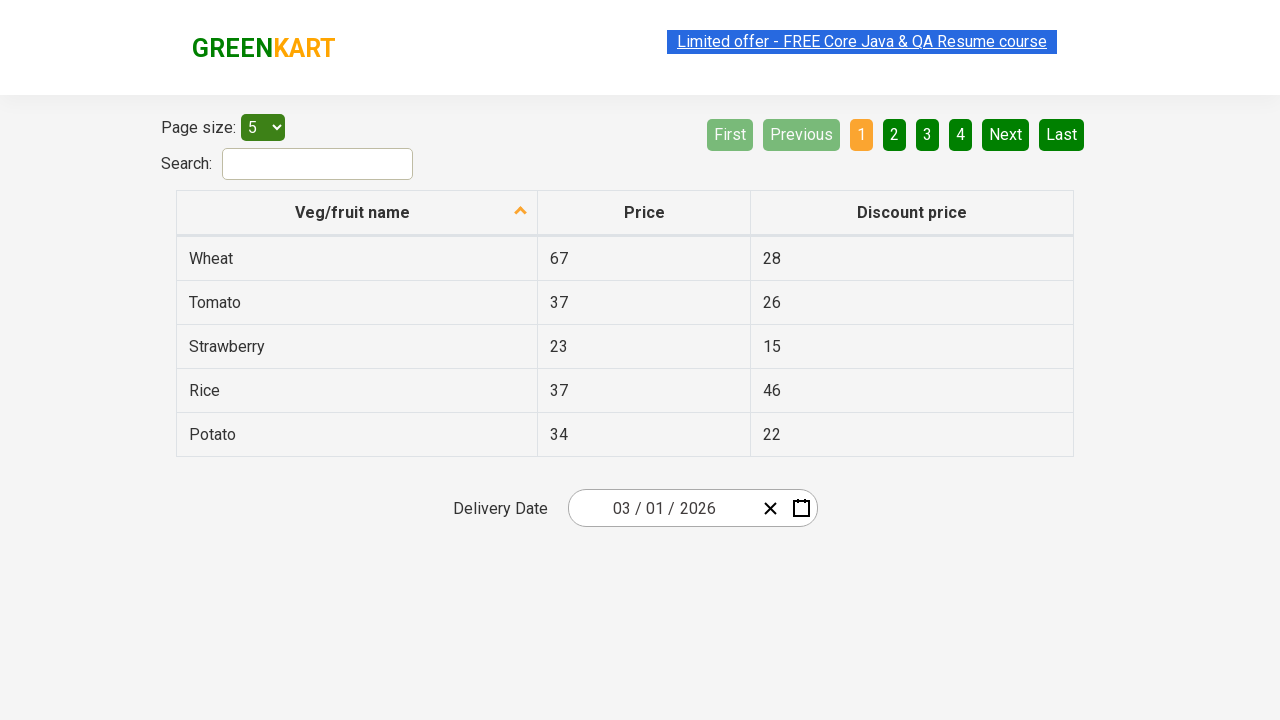